Navigates to the login practice page and verifies the page title

Starting URL: https://rahulshettyacademy.com/loginpagePractise/

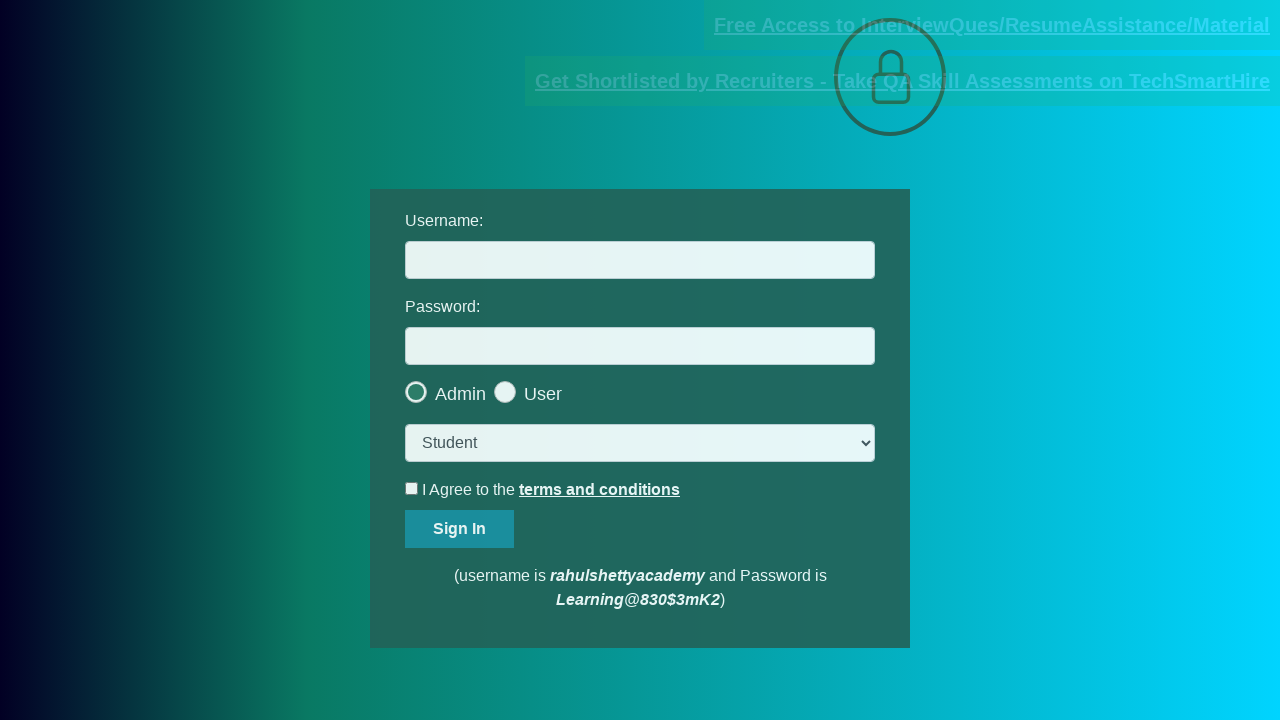

Verified page title is 'LoginPage Practise | Rahul Shetty Academy'
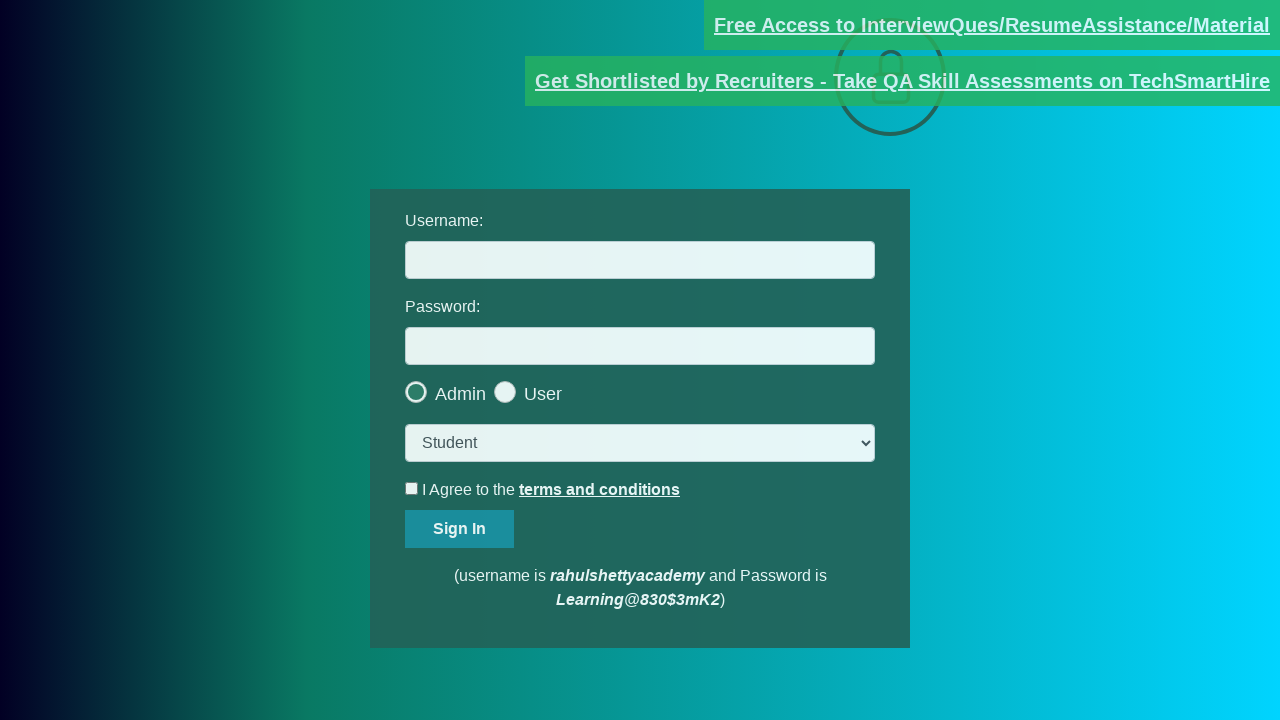

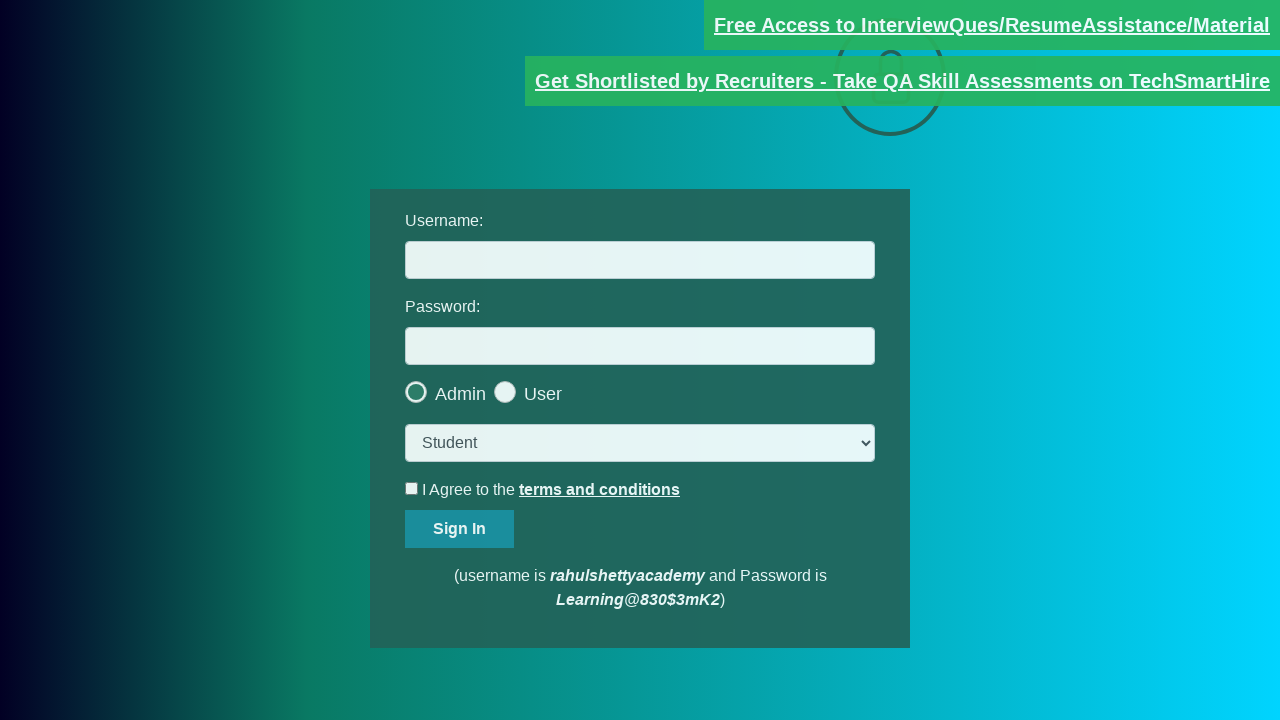